Tests adding todo items to the list by filling the input and pressing Enter, then verifying the items appear in the list.

Starting URL: https://demo.playwright.dev/todomvc

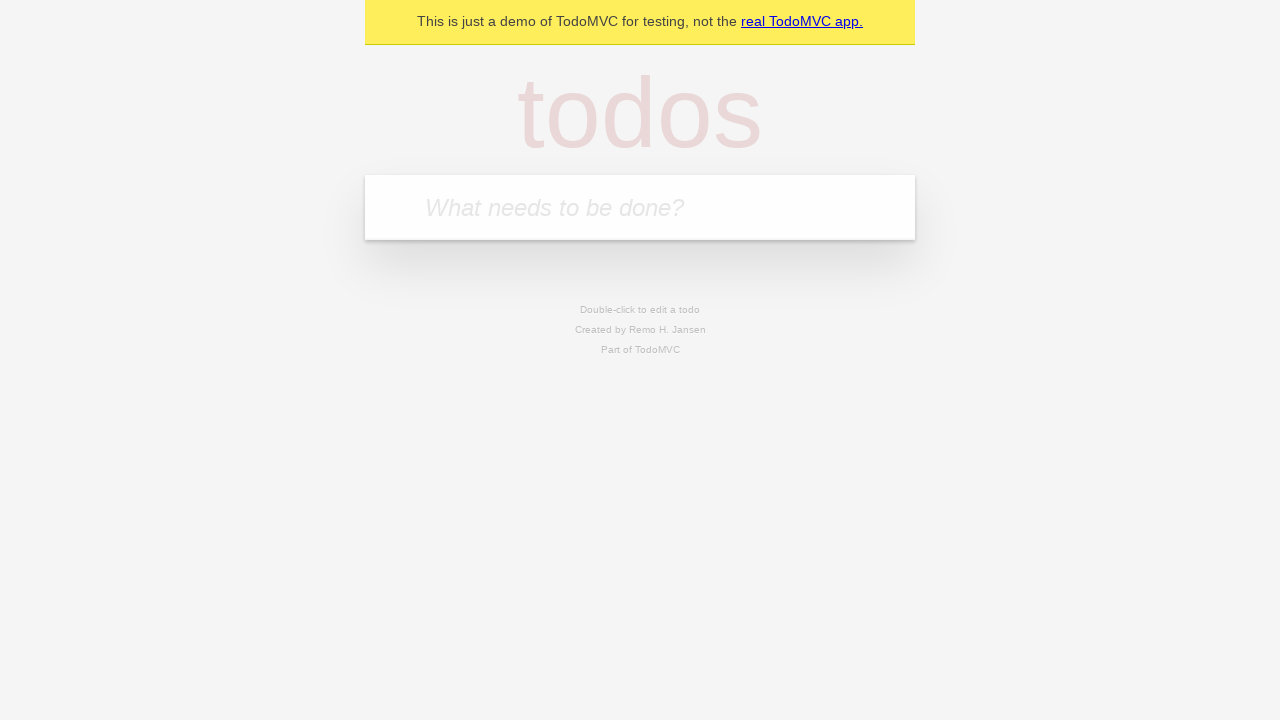

Filled new todo input with 'buy some cheese' on .new-todo
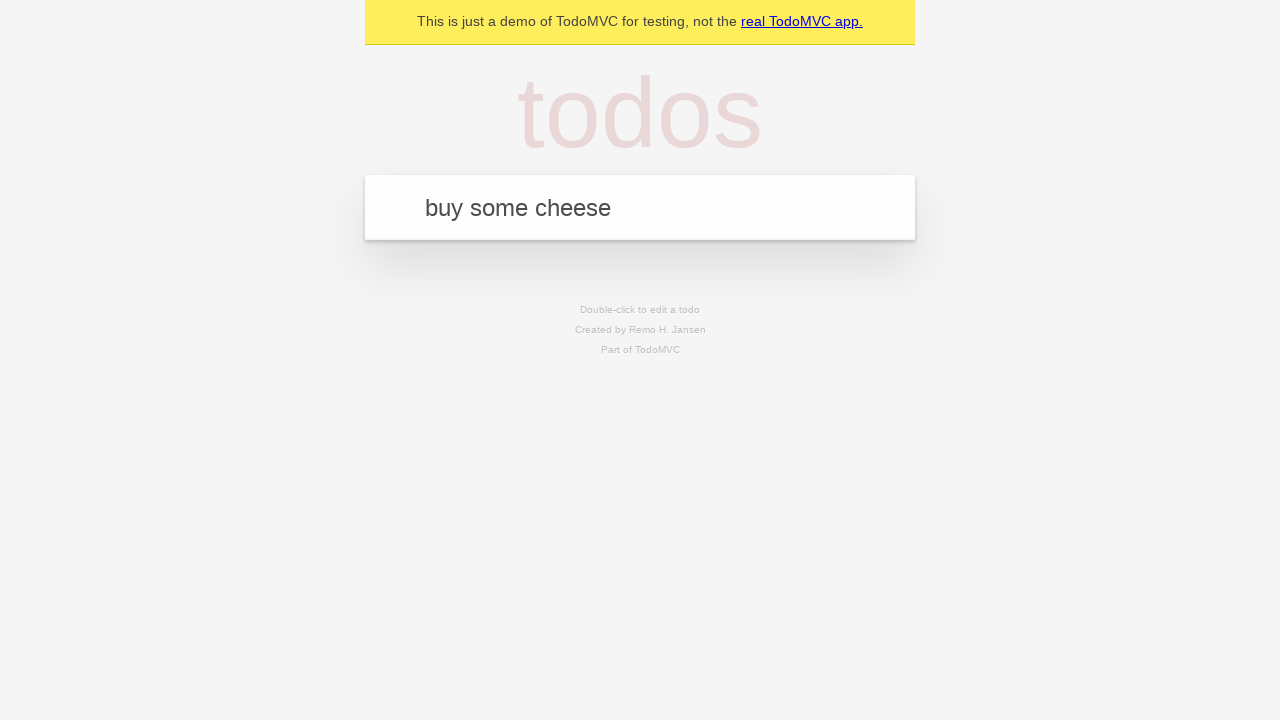

Pressed Enter to add first todo item on .new-todo
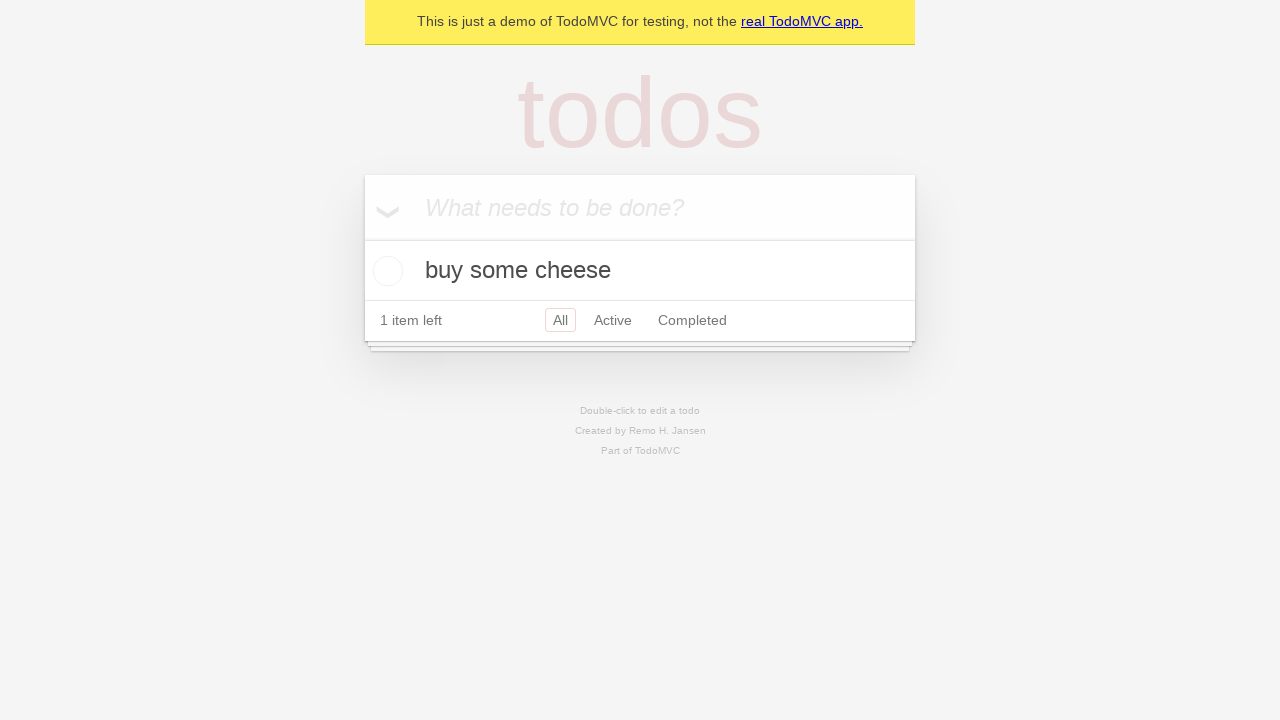

First todo item appeared in the list
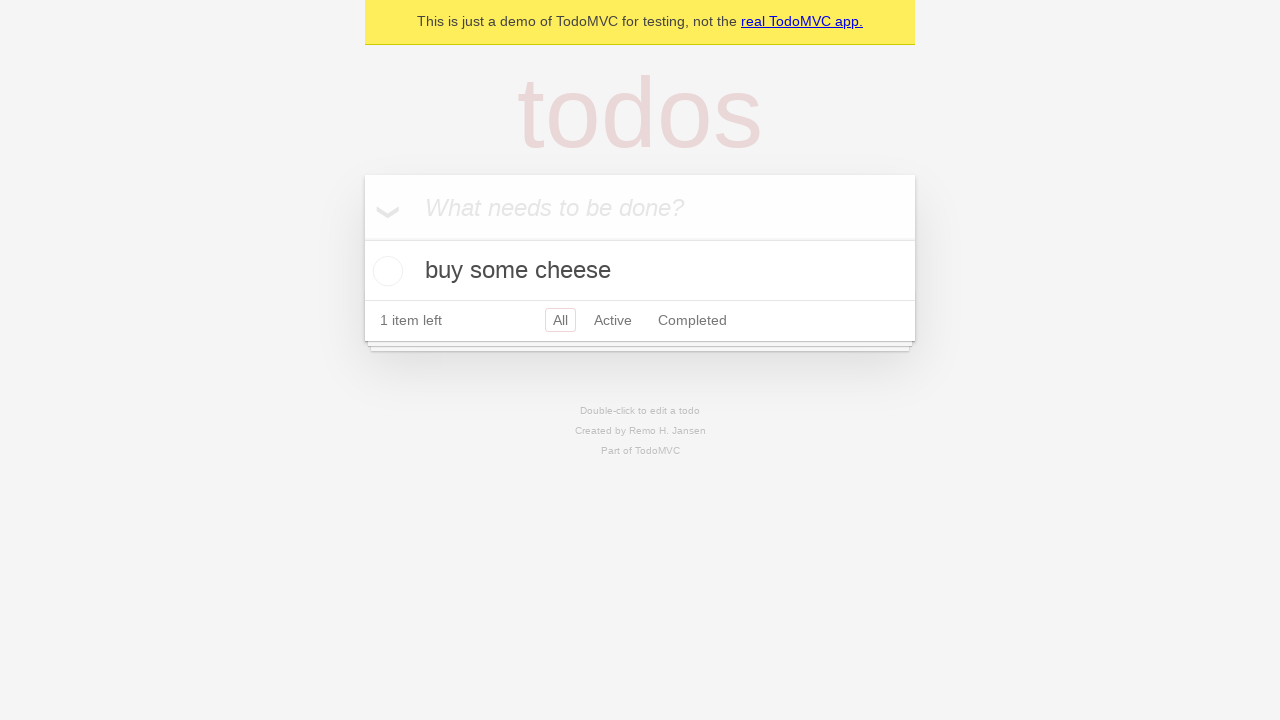

Filled new todo input with 'feed the cat' on .new-todo
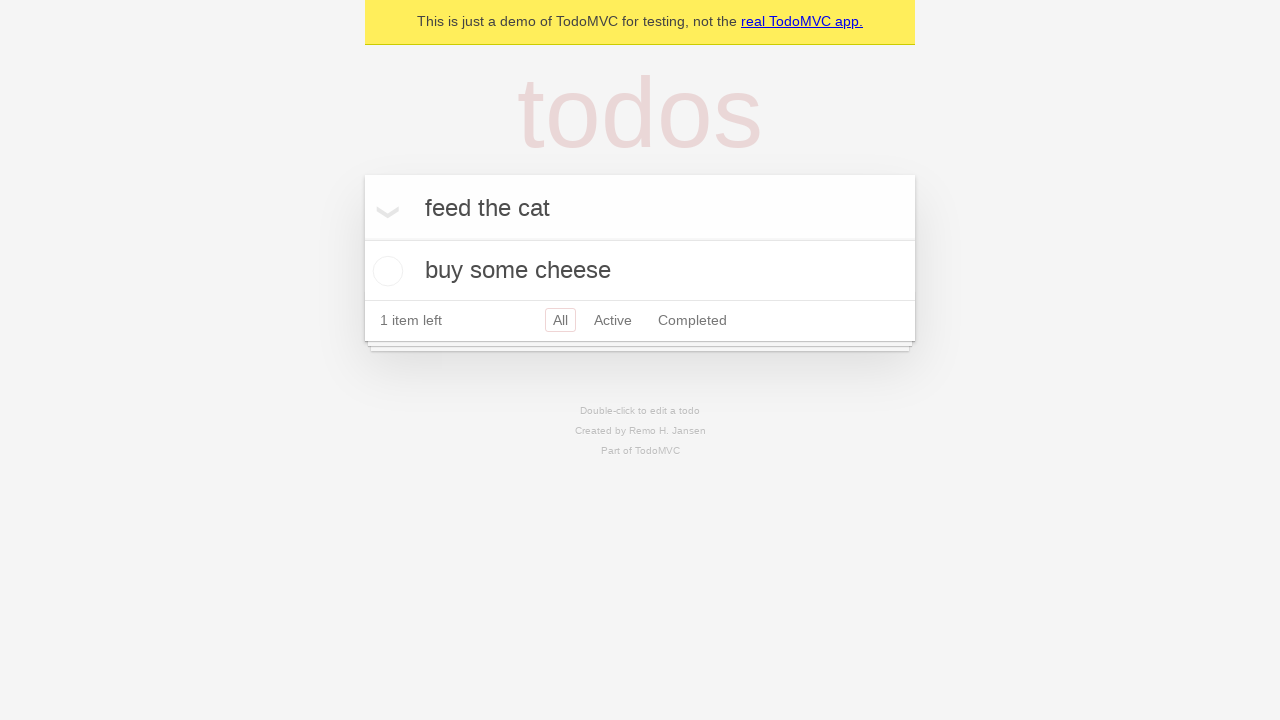

Pressed Enter to add second todo item on .new-todo
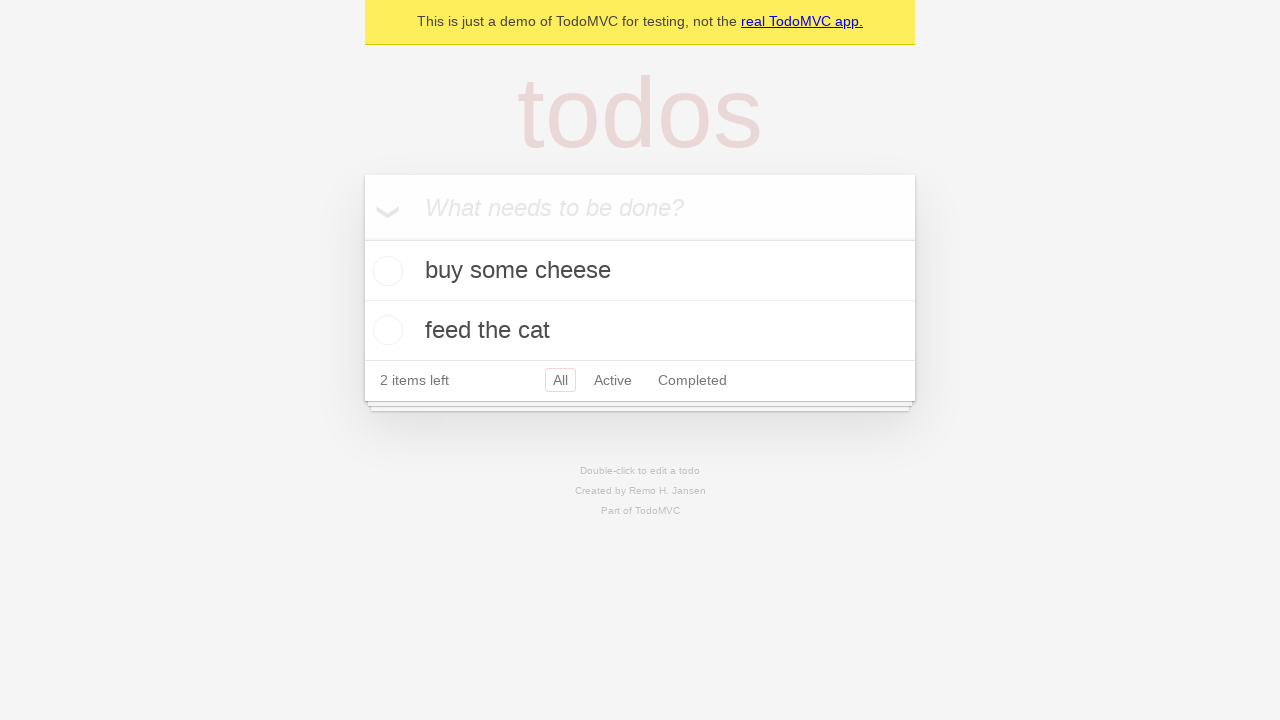

Second todo item appeared in the list
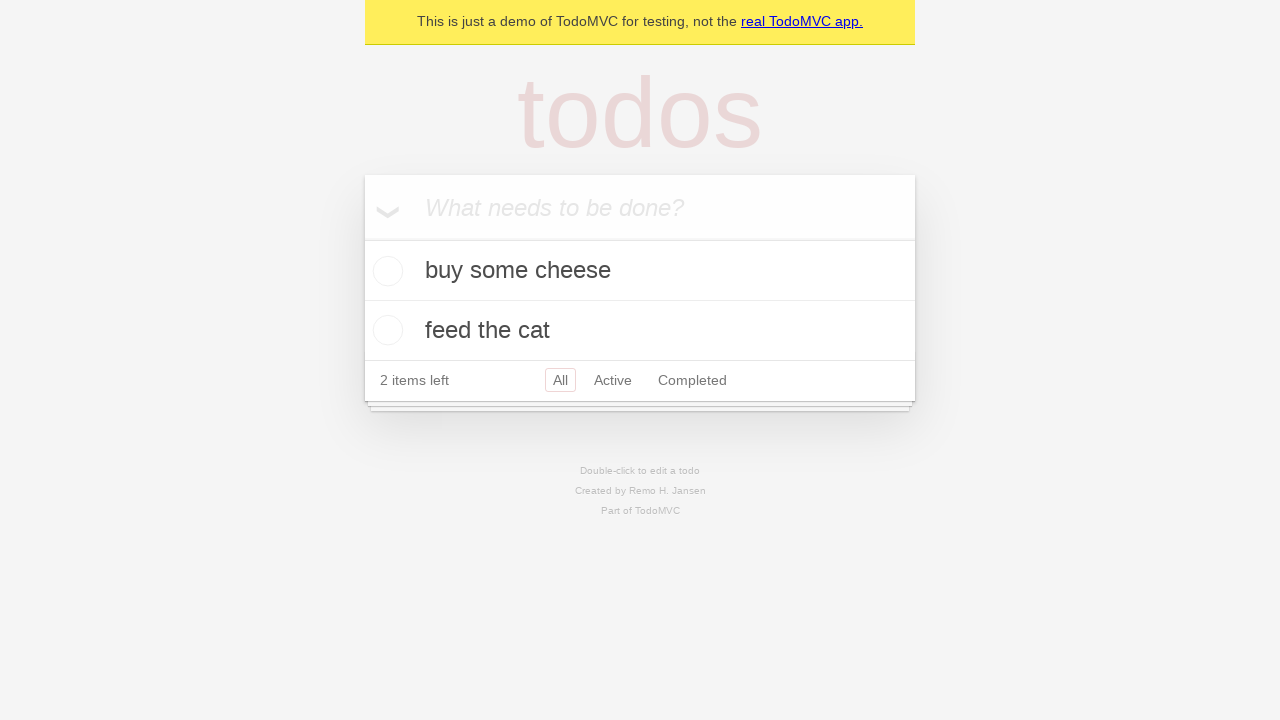

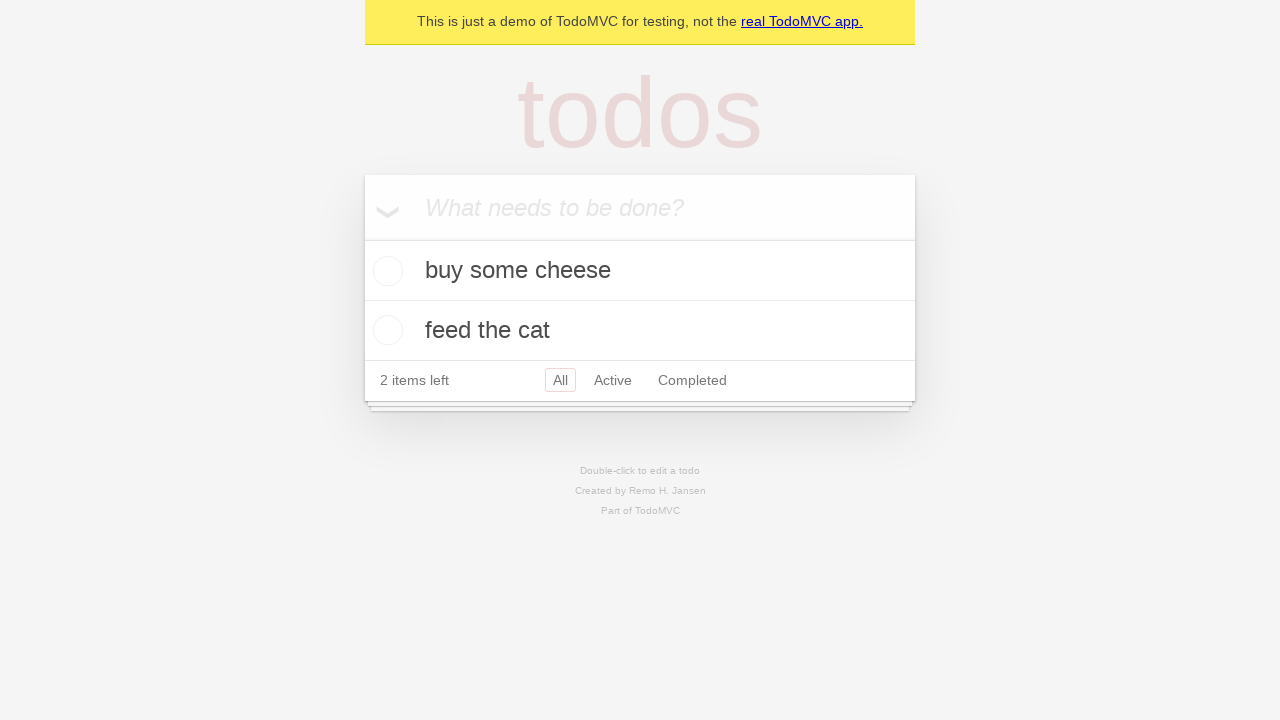